Tests that the complete all checkbox updates its state when individual items are completed or cleared

Starting URL: https://demo.playwright.dev/todomvc

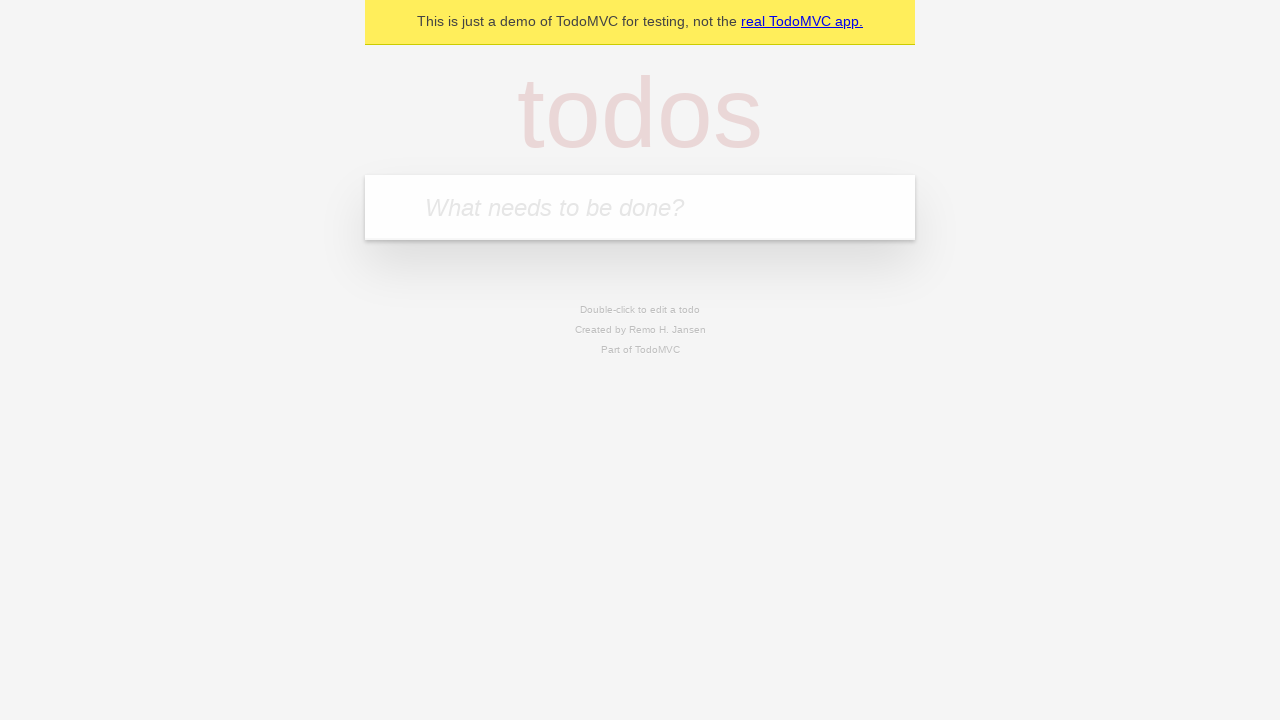

Filled todo input with 'buy some cheese' on internal:attr=[placeholder="What needs to be done?"i]
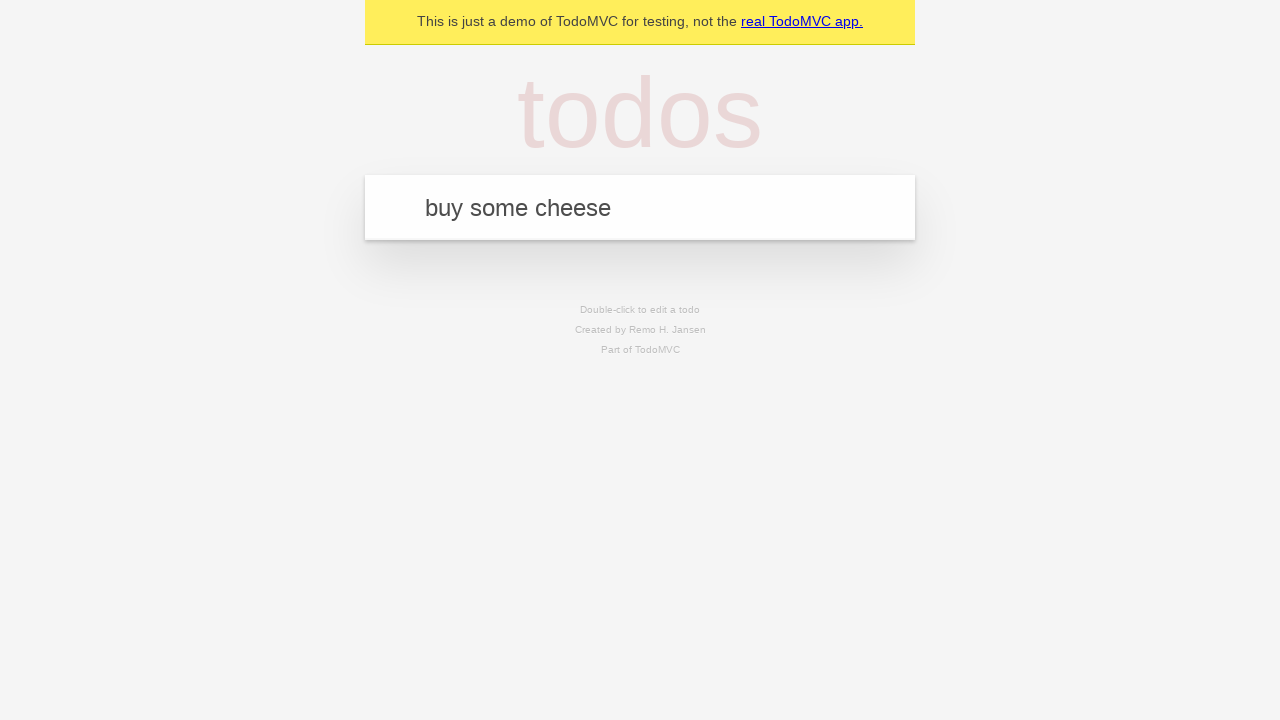

Pressed Enter to add todo 'buy some cheese' on internal:attr=[placeholder="What needs to be done?"i]
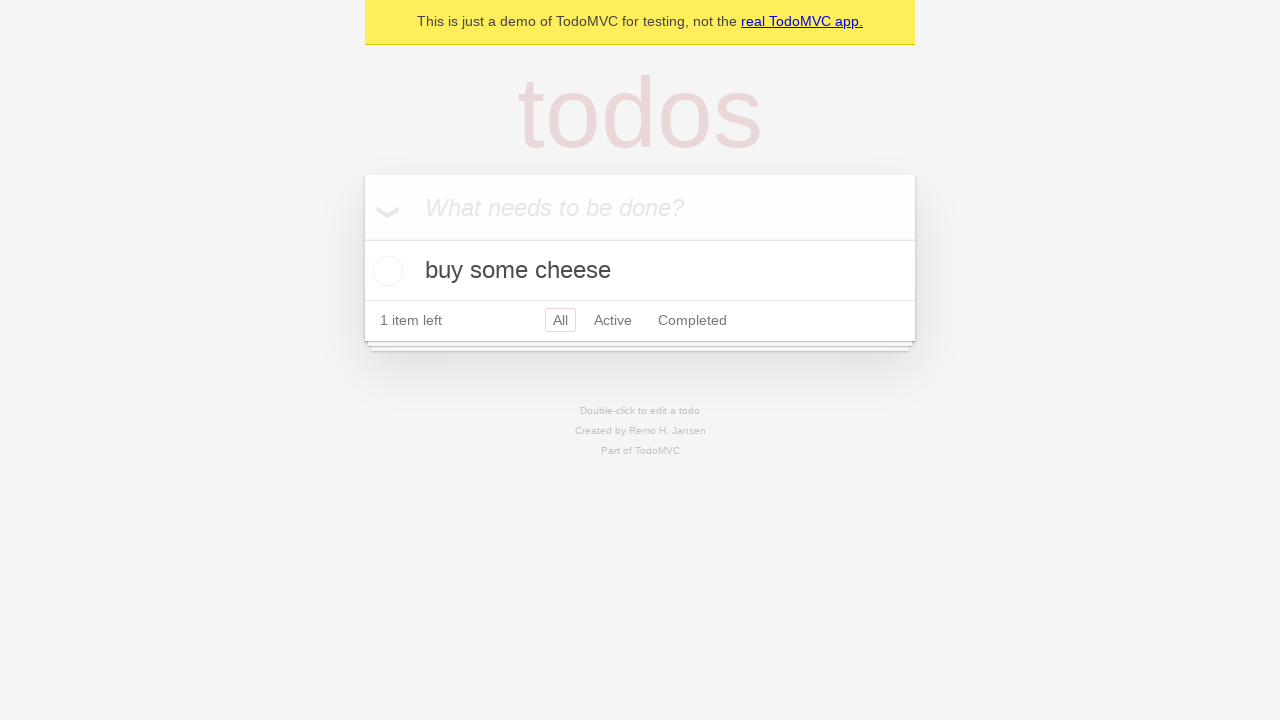

Filled todo input with 'feed the cat' on internal:attr=[placeholder="What needs to be done?"i]
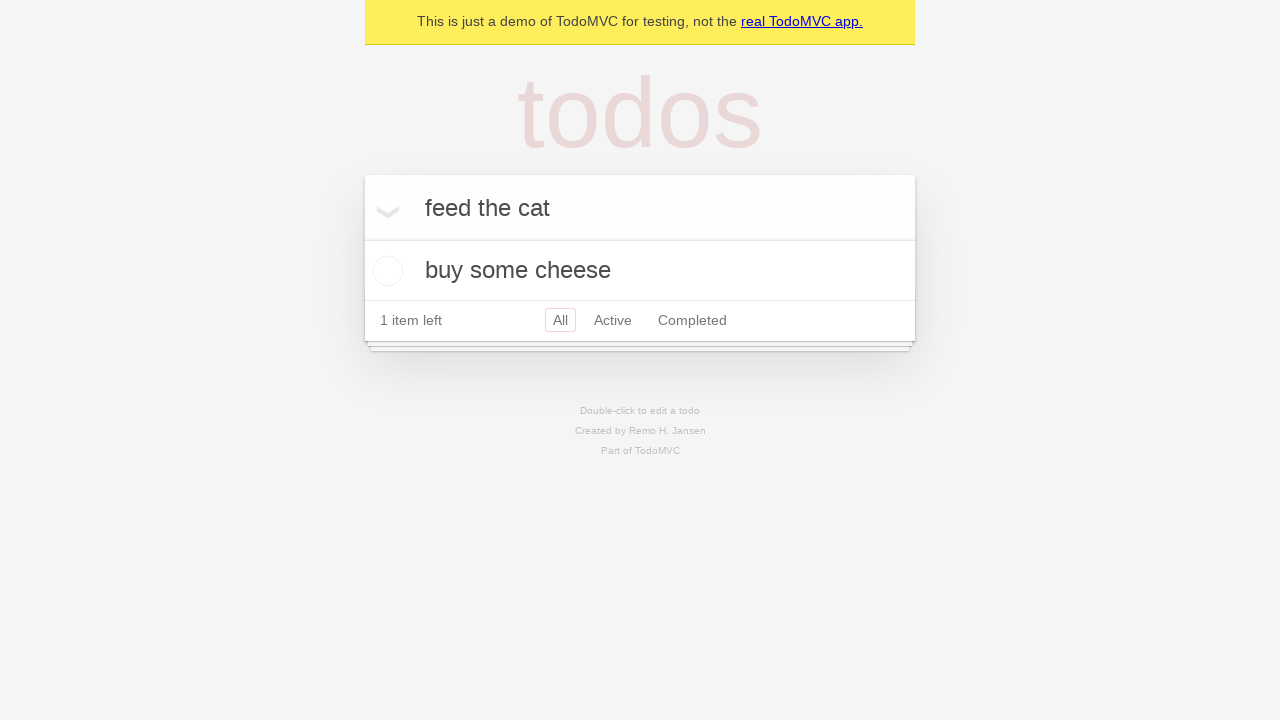

Pressed Enter to add todo 'feed the cat' on internal:attr=[placeholder="What needs to be done?"i]
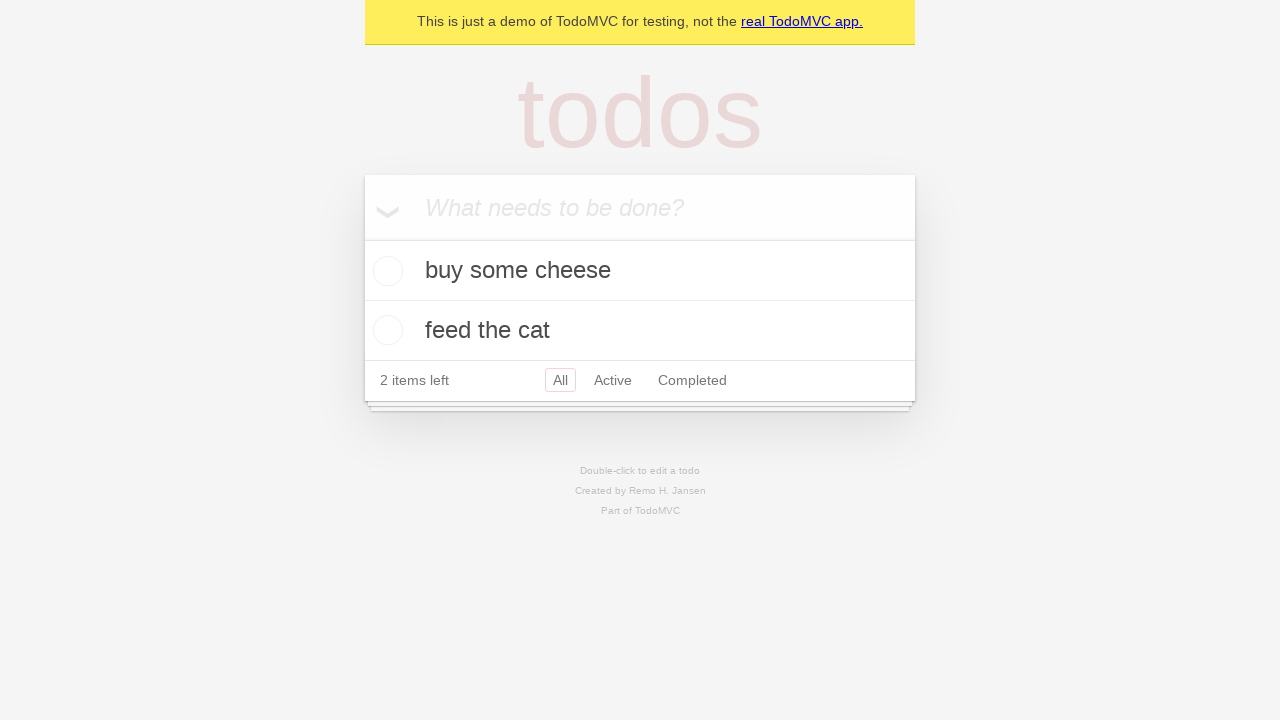

Filled todo input with 'book a doctors appointment' on internal:attr=[placeholder="What needs to be done?"i]
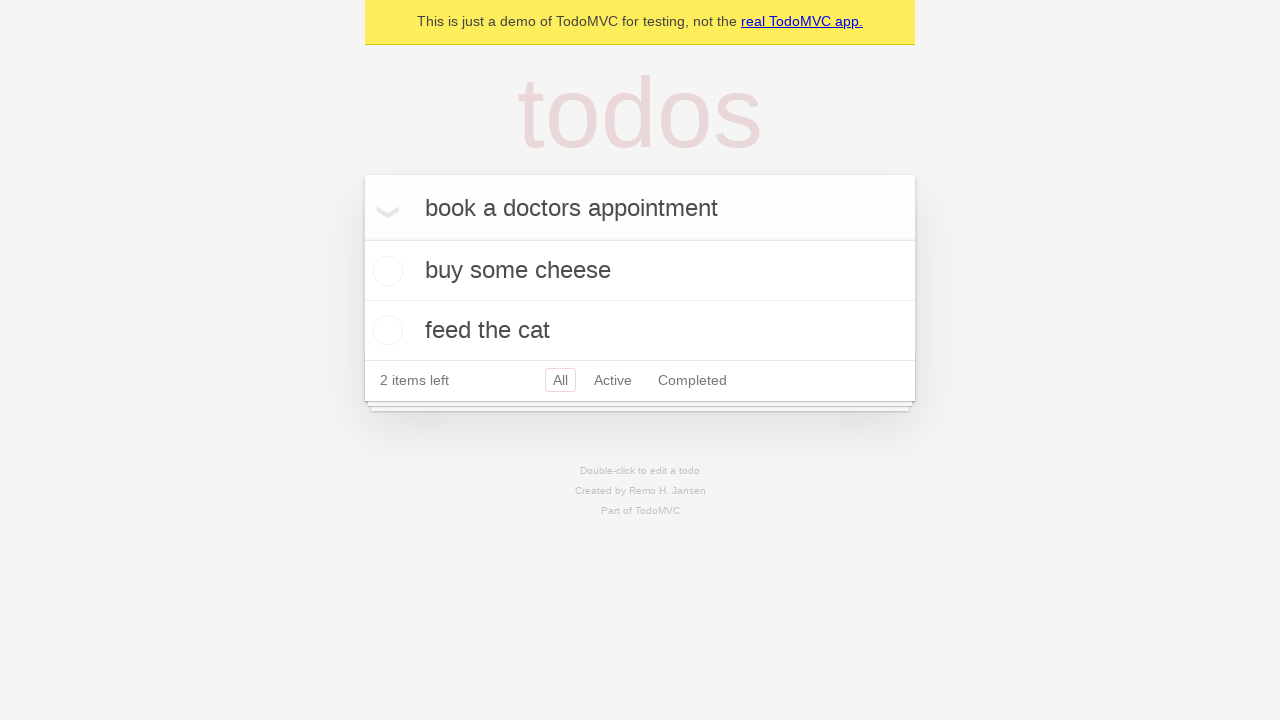

Pressed Enter to add todo 'book a doctors appointment' on internal:attr=[placeholder="What needs to be done?"i]
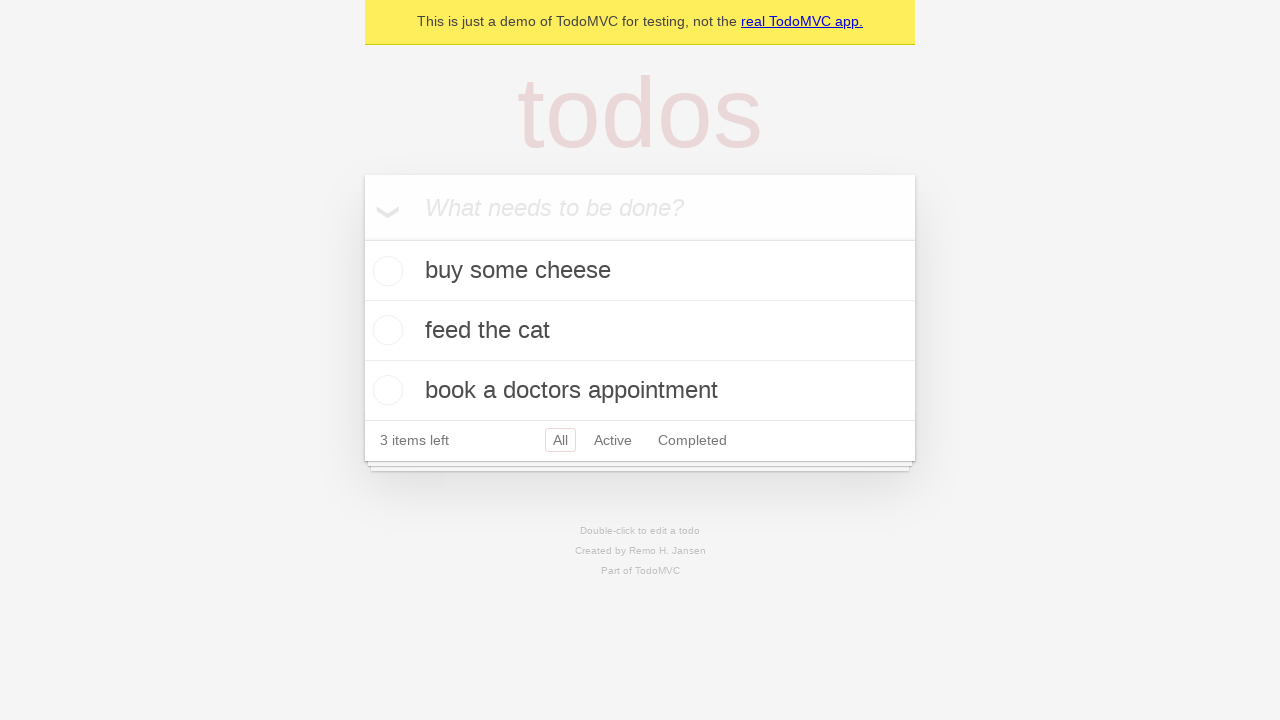

Clicked 'Mark all as complete' checkbox to check all todos at (362, 238) on internal:label="Mark all as complete"i
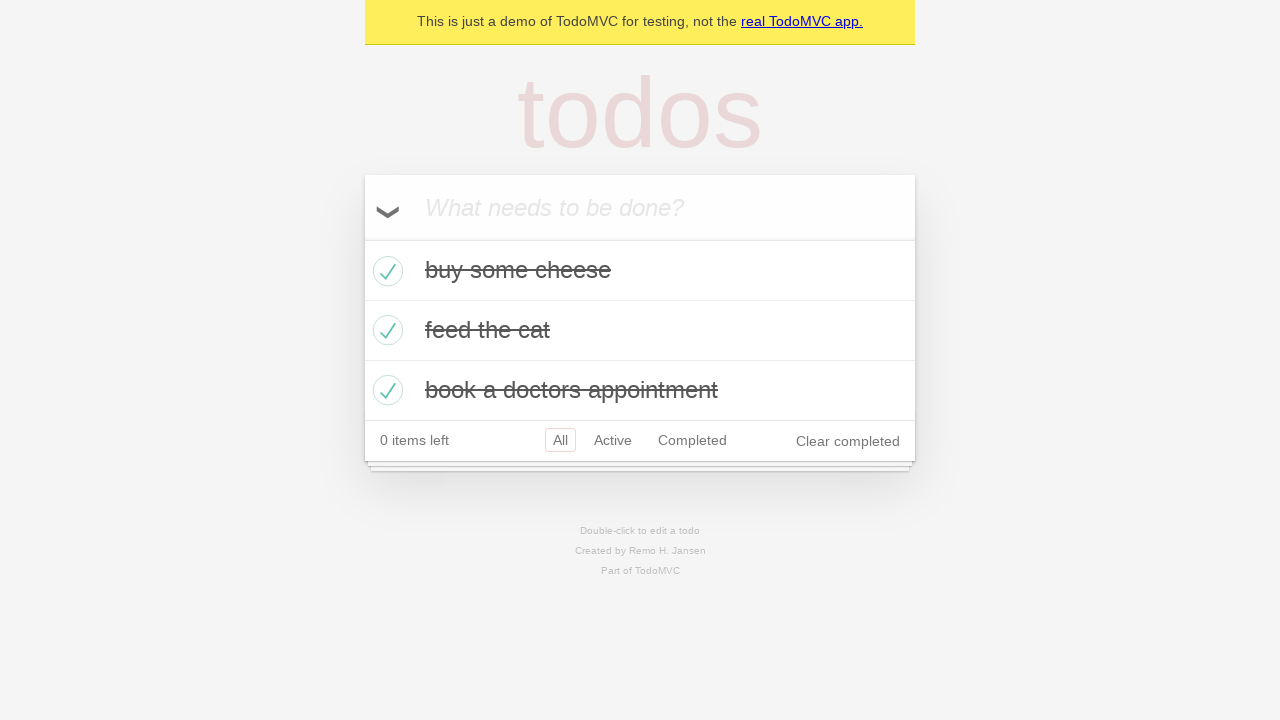

Unchecked the first todo item at (385, 271) on internal:testid=[data-testid="todo-item"s] >> nth=0 >> internal:role=checkbox
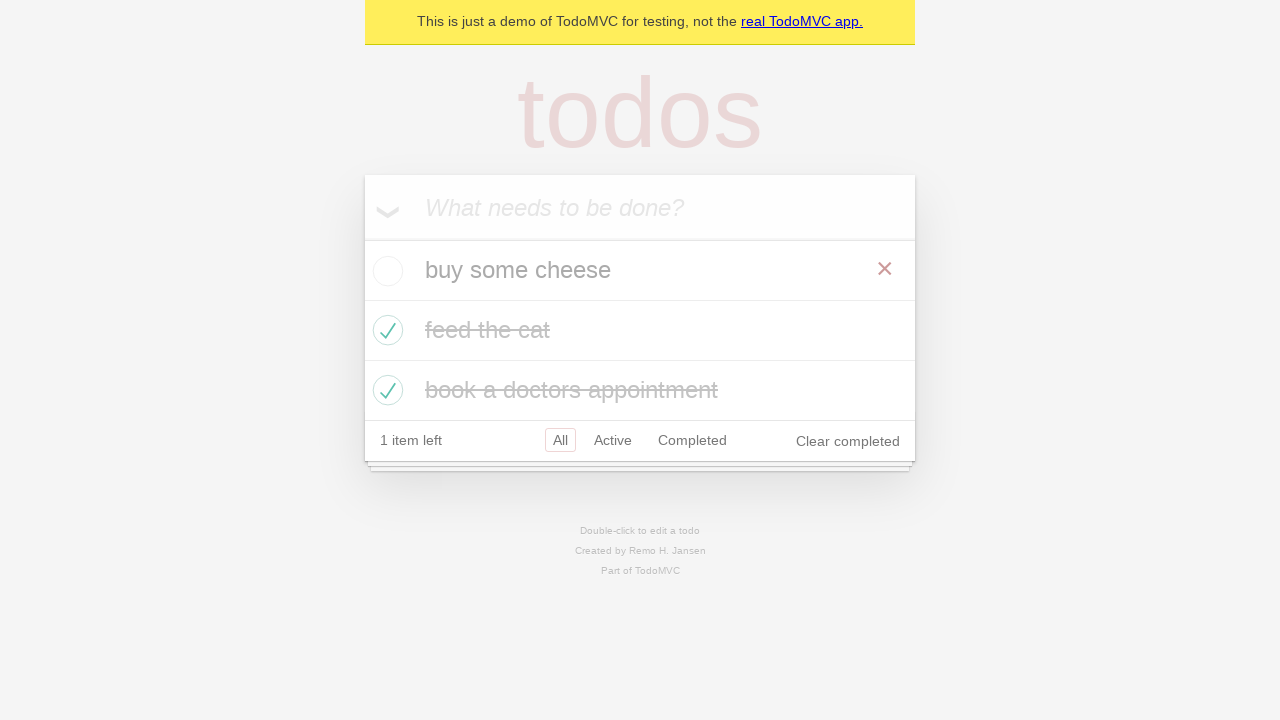

Checked the first todo item again at (385, 271) on internal:testid=[data-testid="todo-item"s] >> nth=0 >> internal:role=checkbox
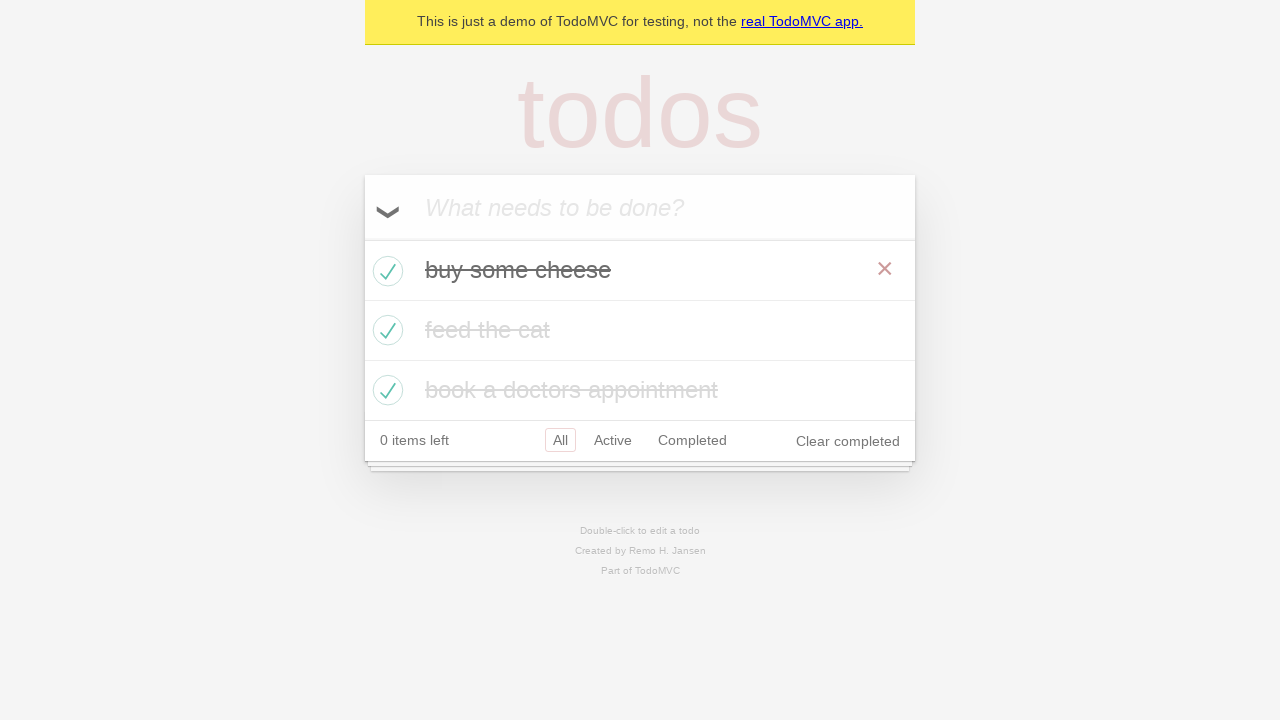

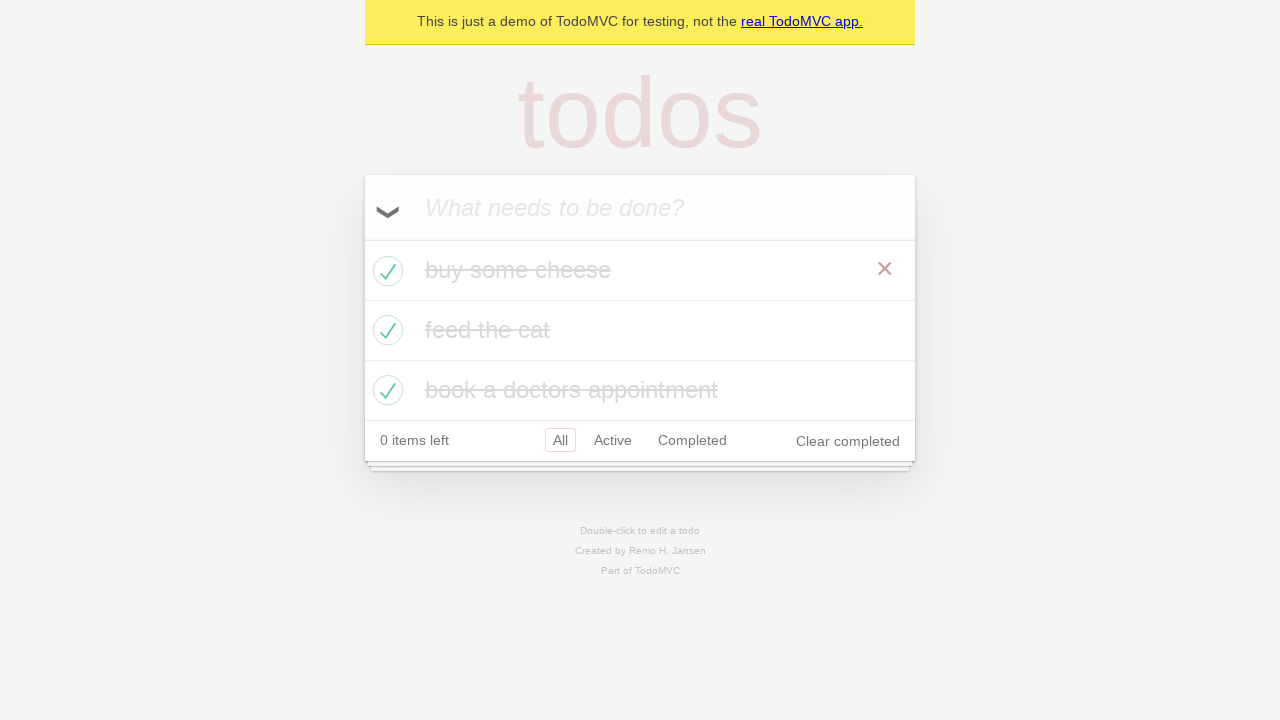